Tests keyboard navigation actions by scrolling down and then up on the jQuery UI draggable demo page using PAGE_DOWN and PAGE_UP keys

Starting URL: https://jqueryui.com/draggable/

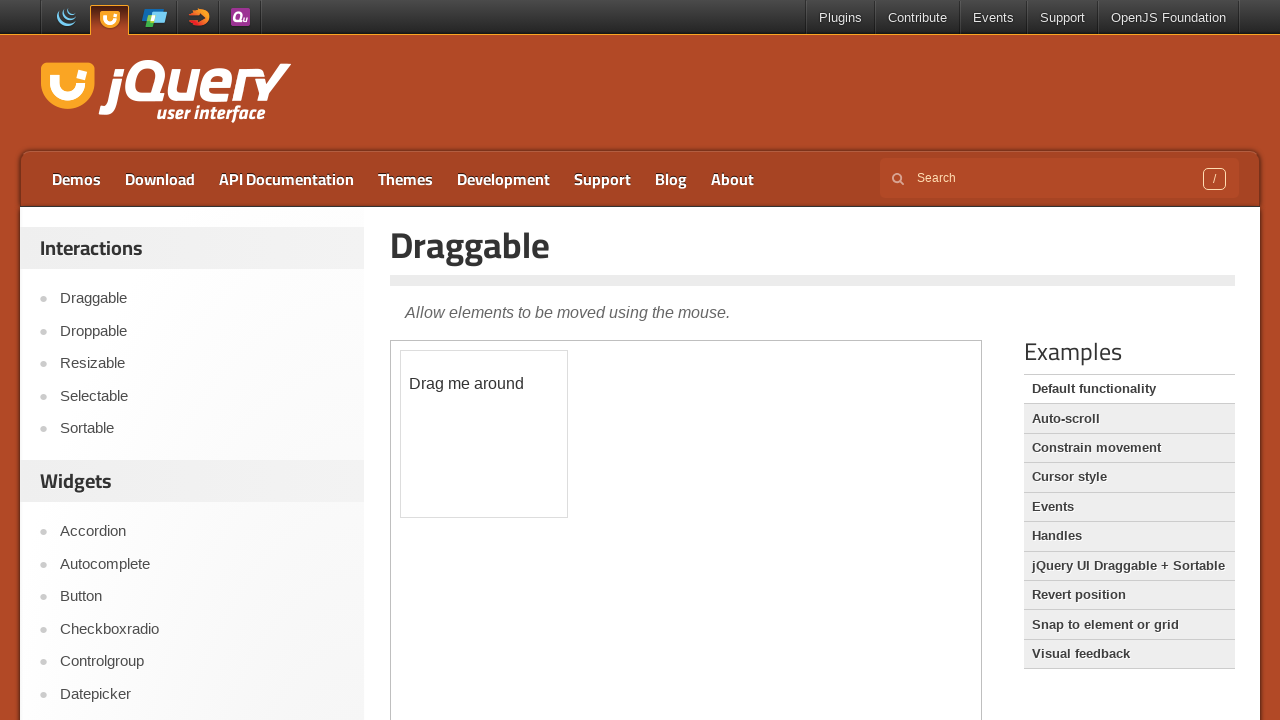

Pressed PAGE_DOWN to scroll down the jQuery UI draggable demo page
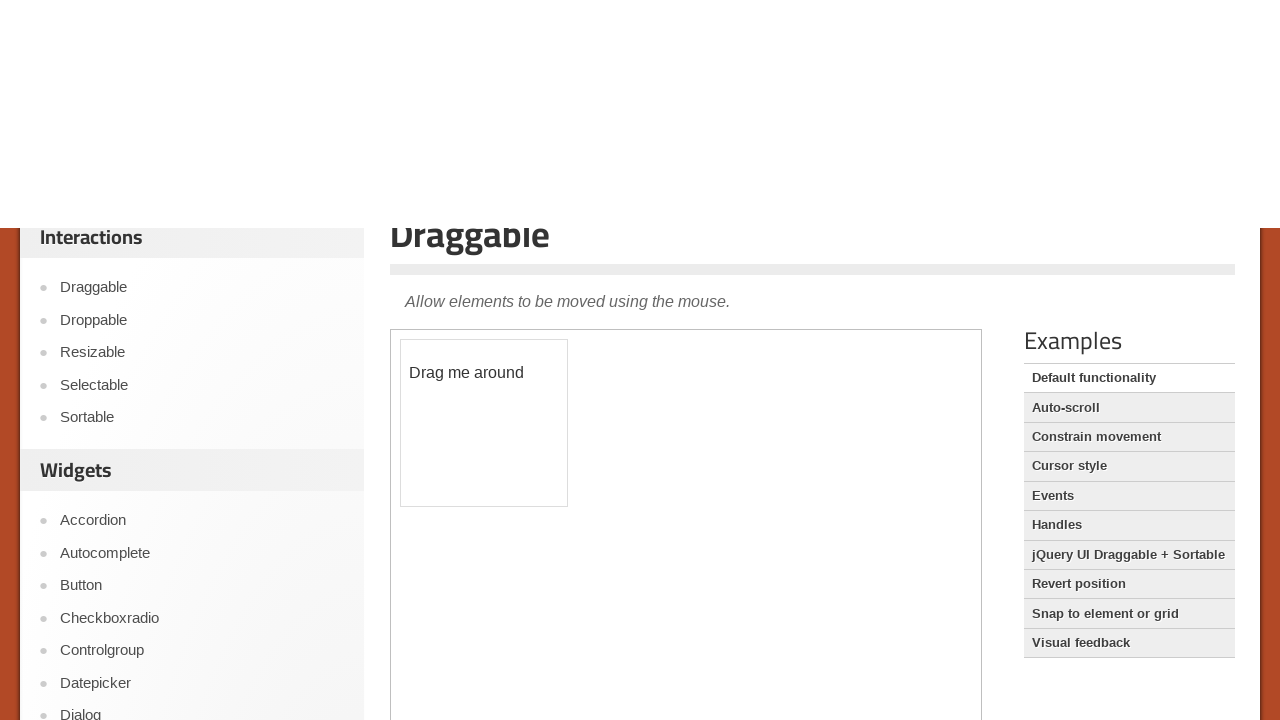

Waited 2 seconds to observe the scroll effect
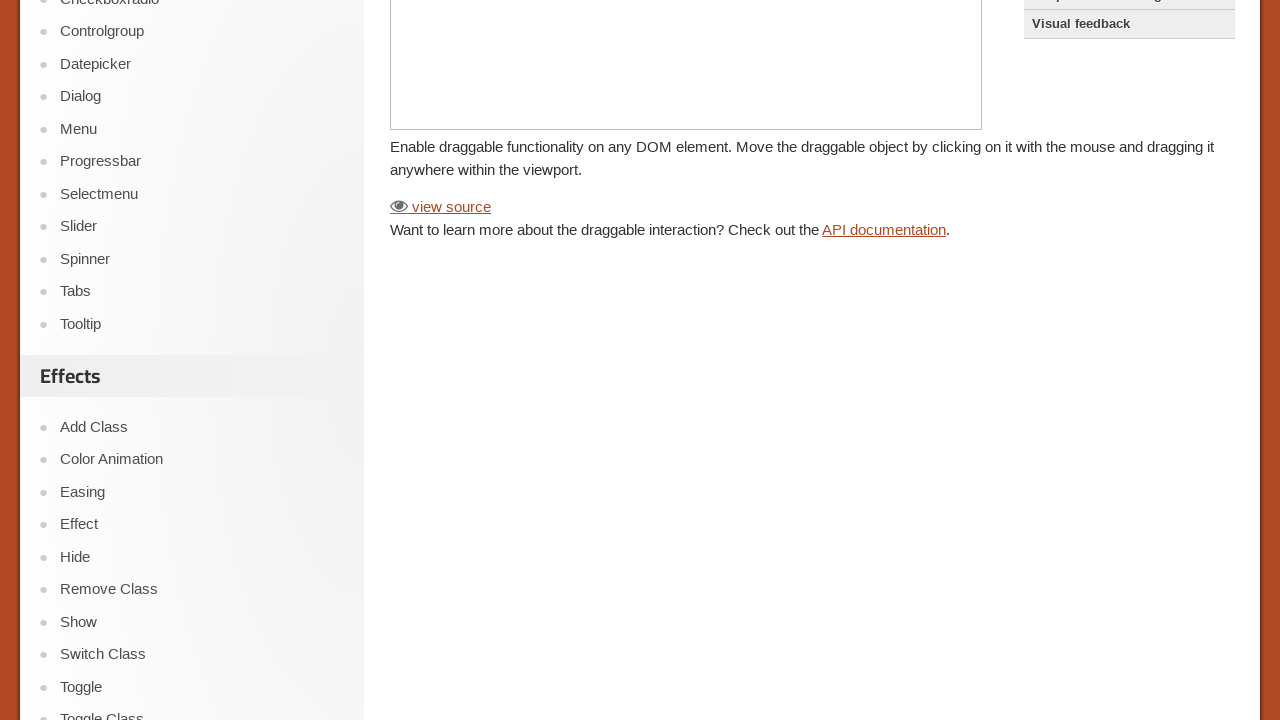

Pressed PAGE_UP to scroll back up the jQuery UI draggable demo page
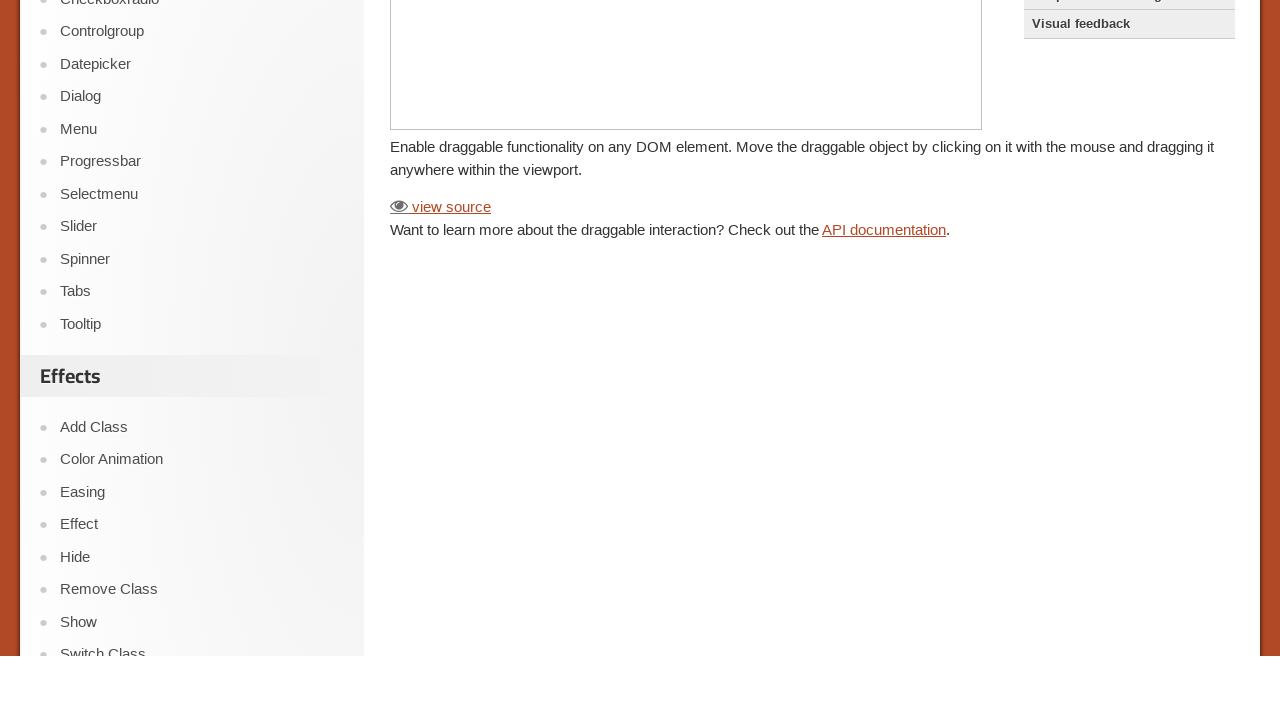

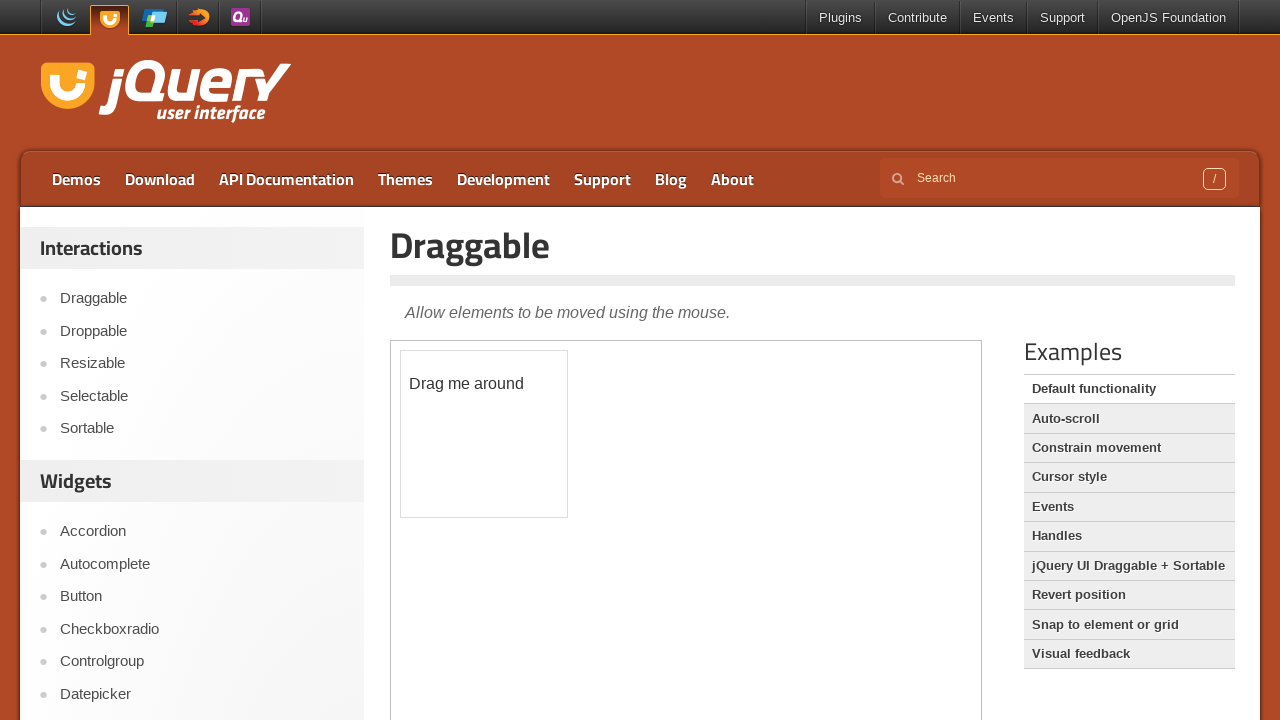